Navigates to the OrangeHRM 30-day trial page. This is a minimal test that only performs navigation to verify the page loads.

Starting URL: https://www.orangehrm.com/orangehrm-30-day-trial

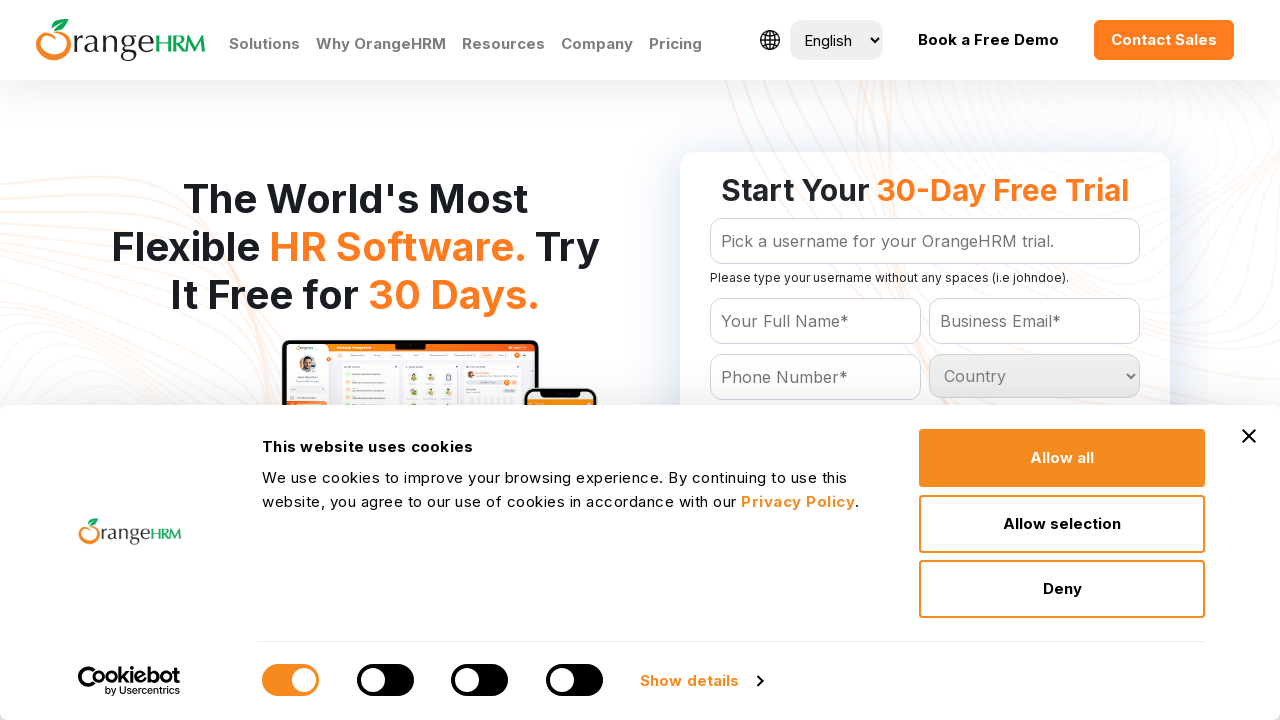

Navigated to OrangeHRM 30-day trial page
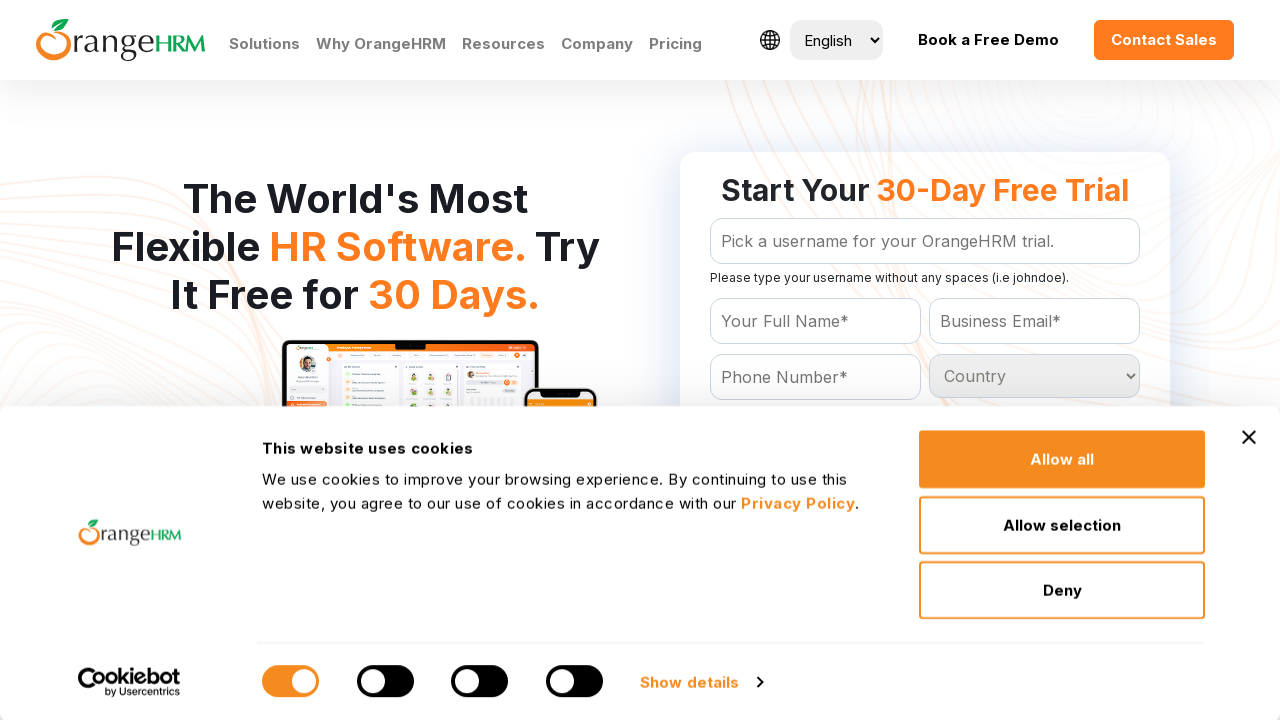

Page fully loaded - DOM content loaded
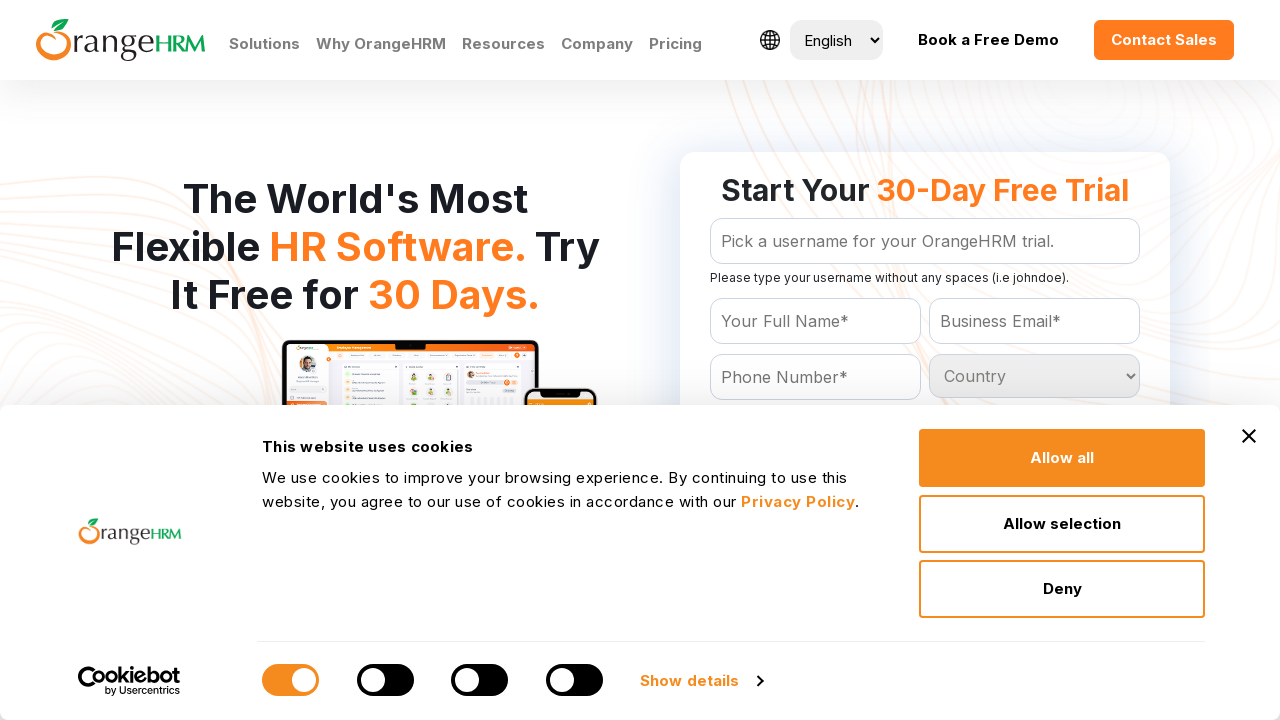

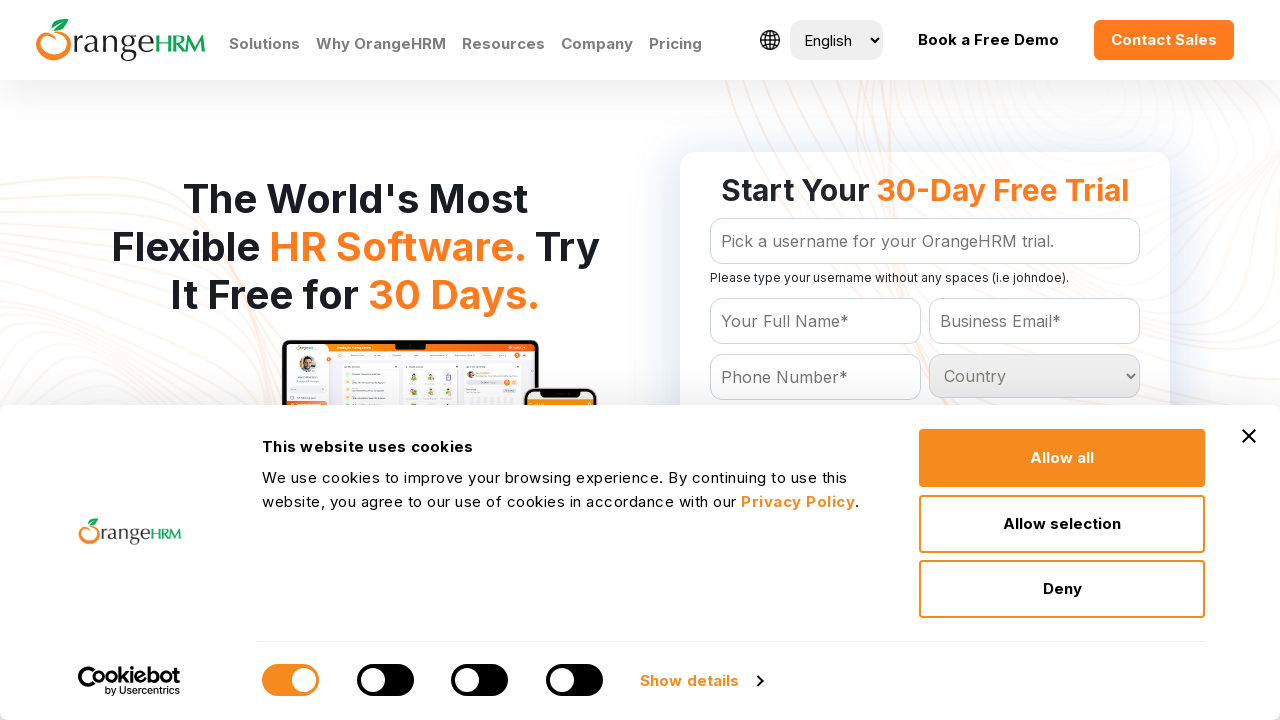